Tests the download functionality by navigating to a PDF download page, clicking on a PDF download link, and saving the downloaded file to a specified location.

Starting URL: https://freetestdata.com/document-files/pdf/

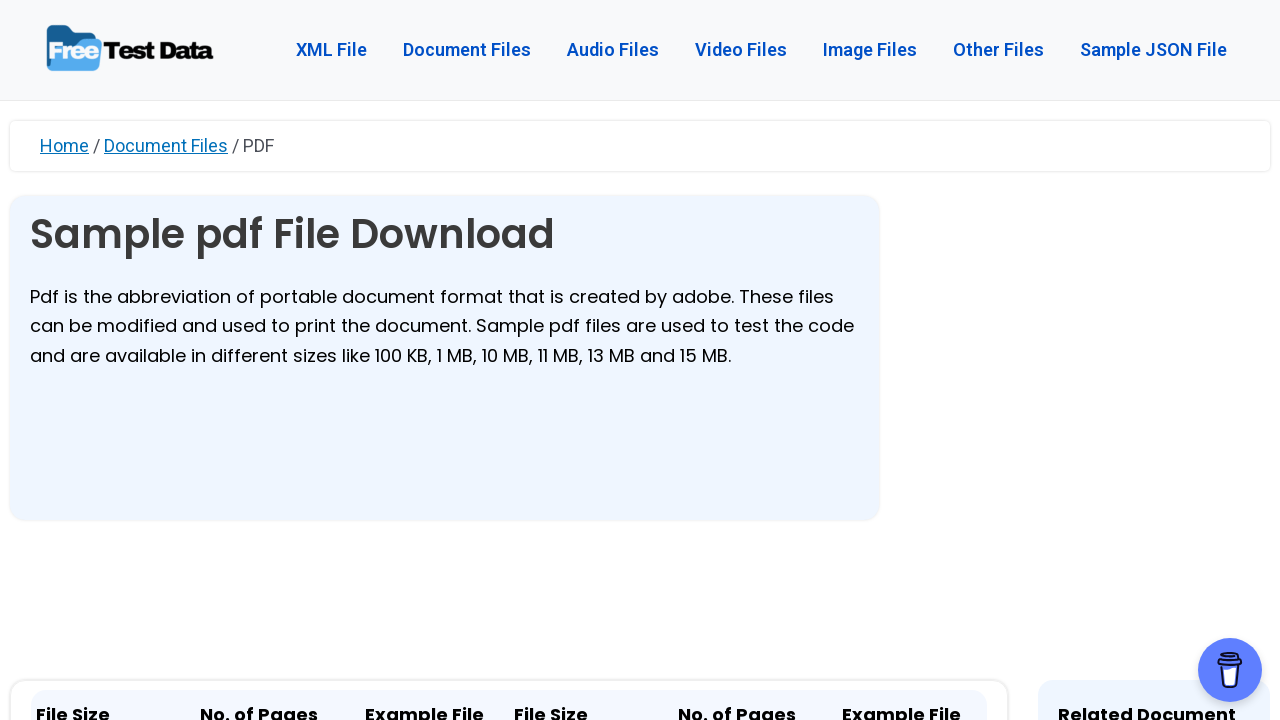

Created temporary directory for download at /tmp/tmpphktmc0m
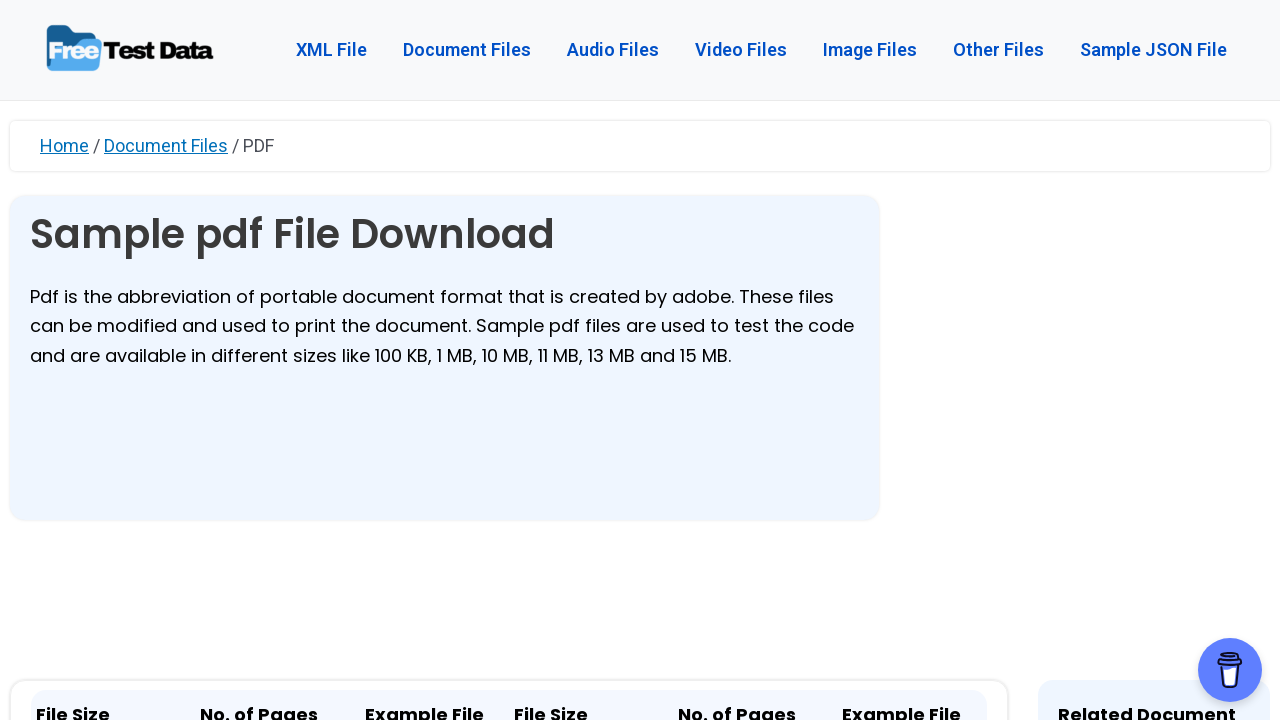

Clicked the 10.5MB PDF download link at (424, 360) on xpath=//a[contains(@href,'Free_Test_Data_10.5MB_PDF.pdf')]
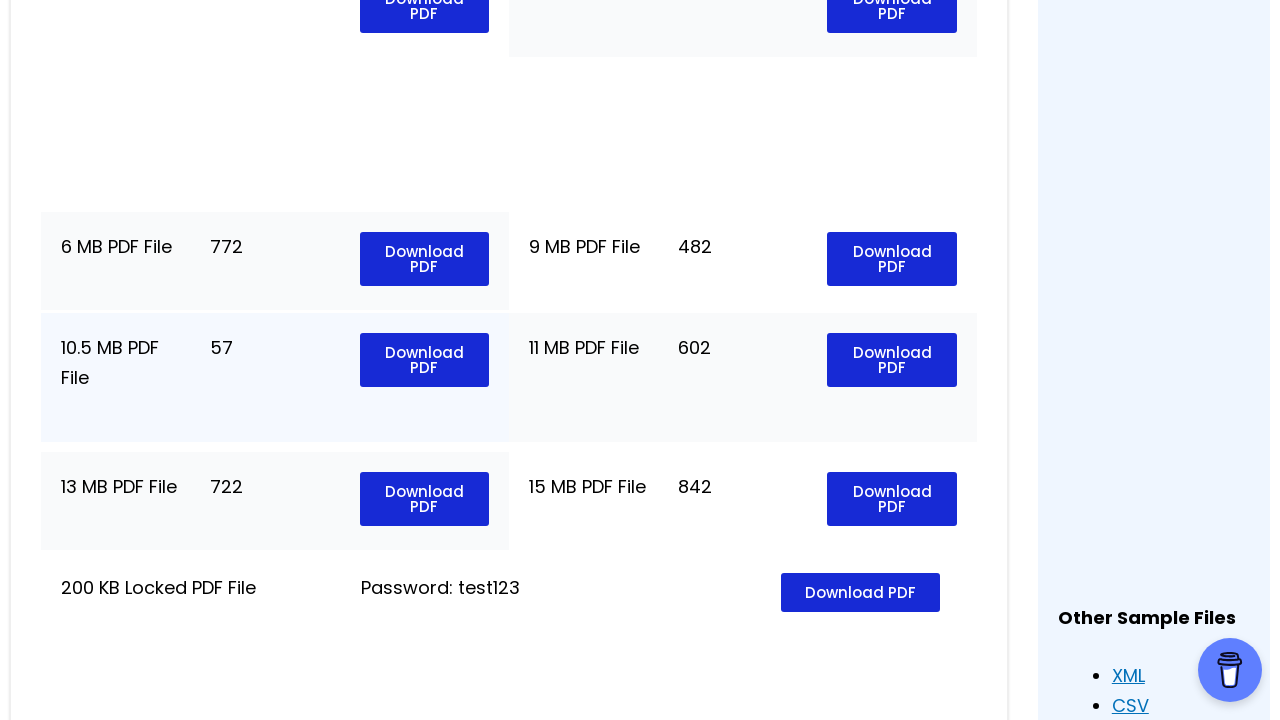

Download started and download object obtained
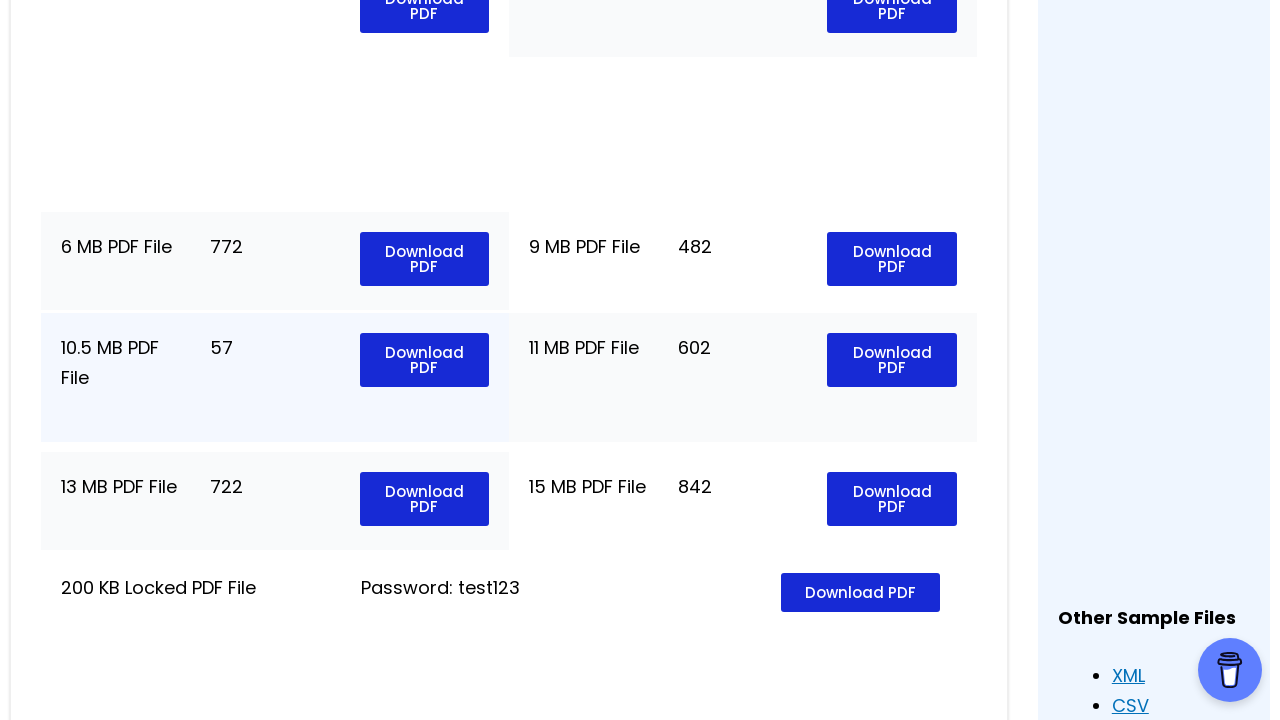

Downloaded PDF file saved to /tmp/tmpphktmc0m/Sample.pdf
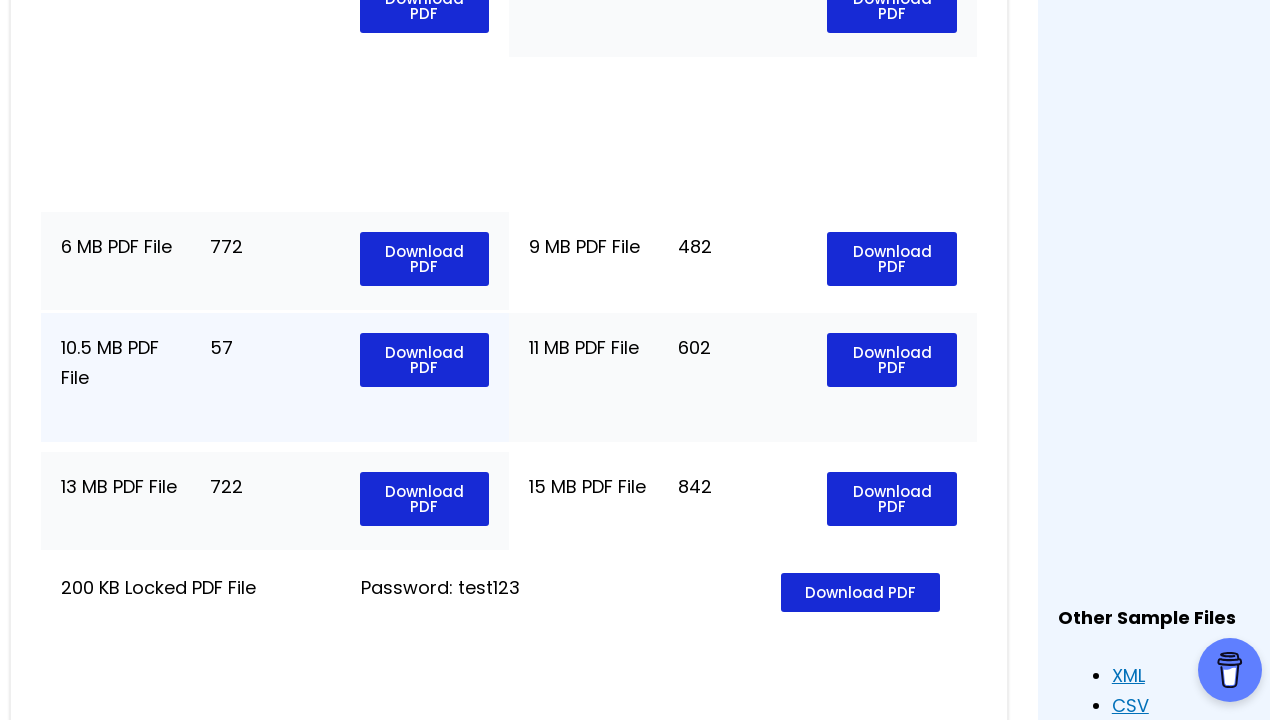

Printed confirmation message for downloaded file
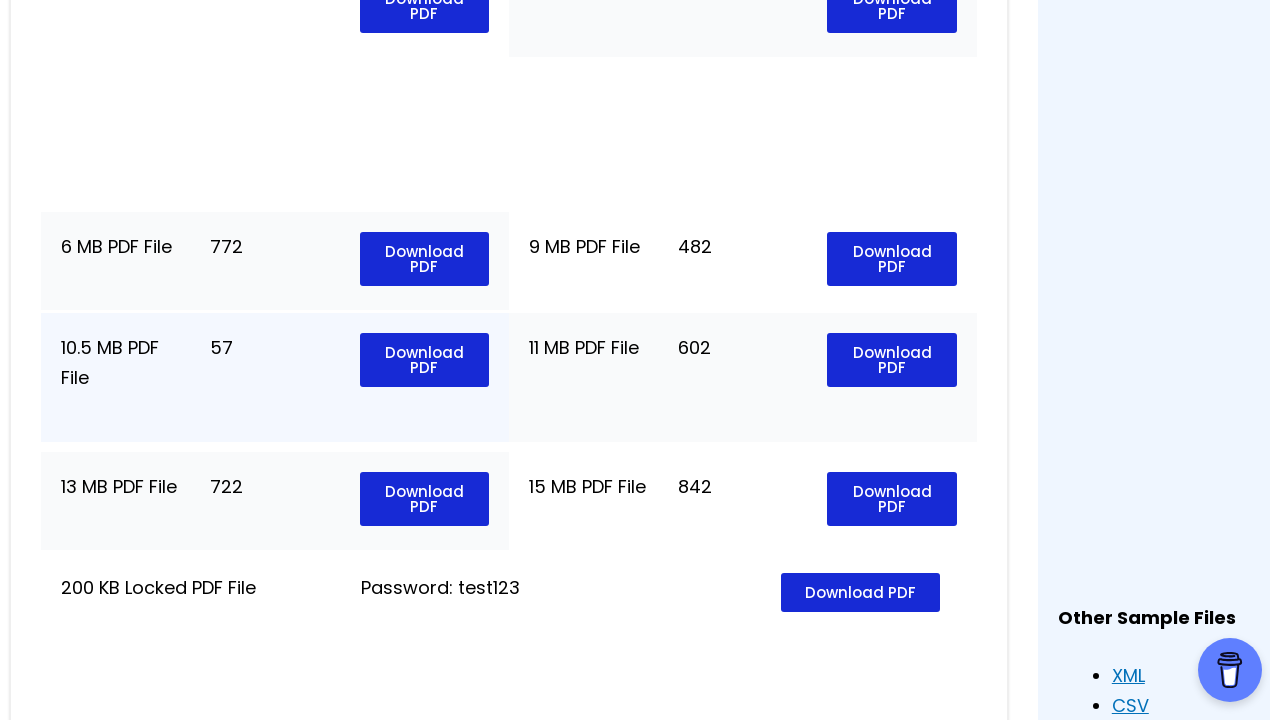

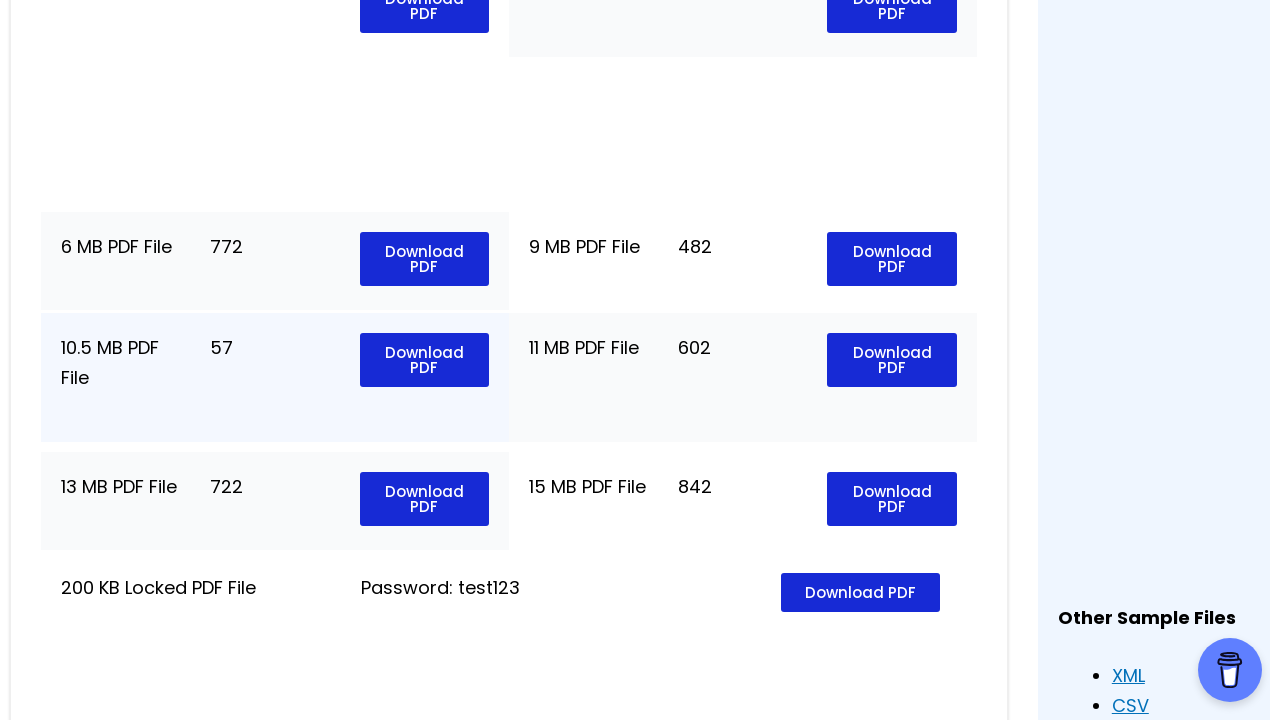